Fills out a text box form with user information including name, email, and addresses, then submits the form

Starting URL: https://demoqa.com/text-box

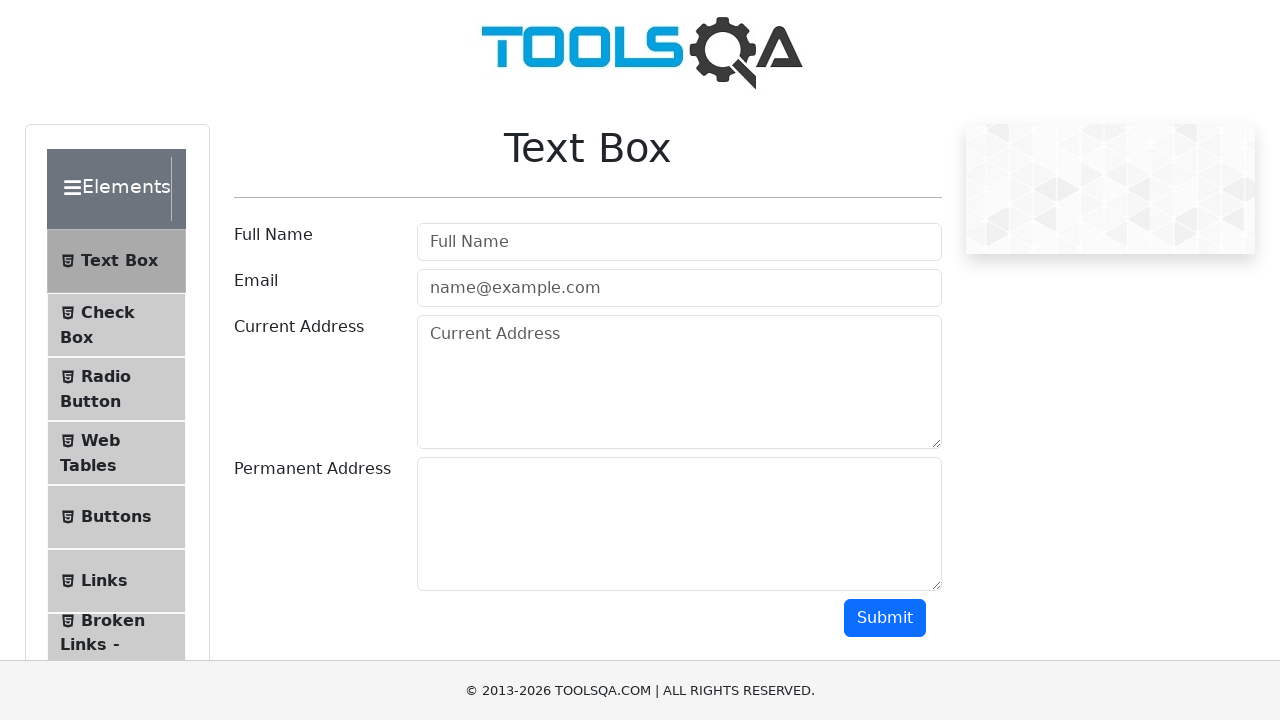

Filled user name field with 'John Smith' on #userName
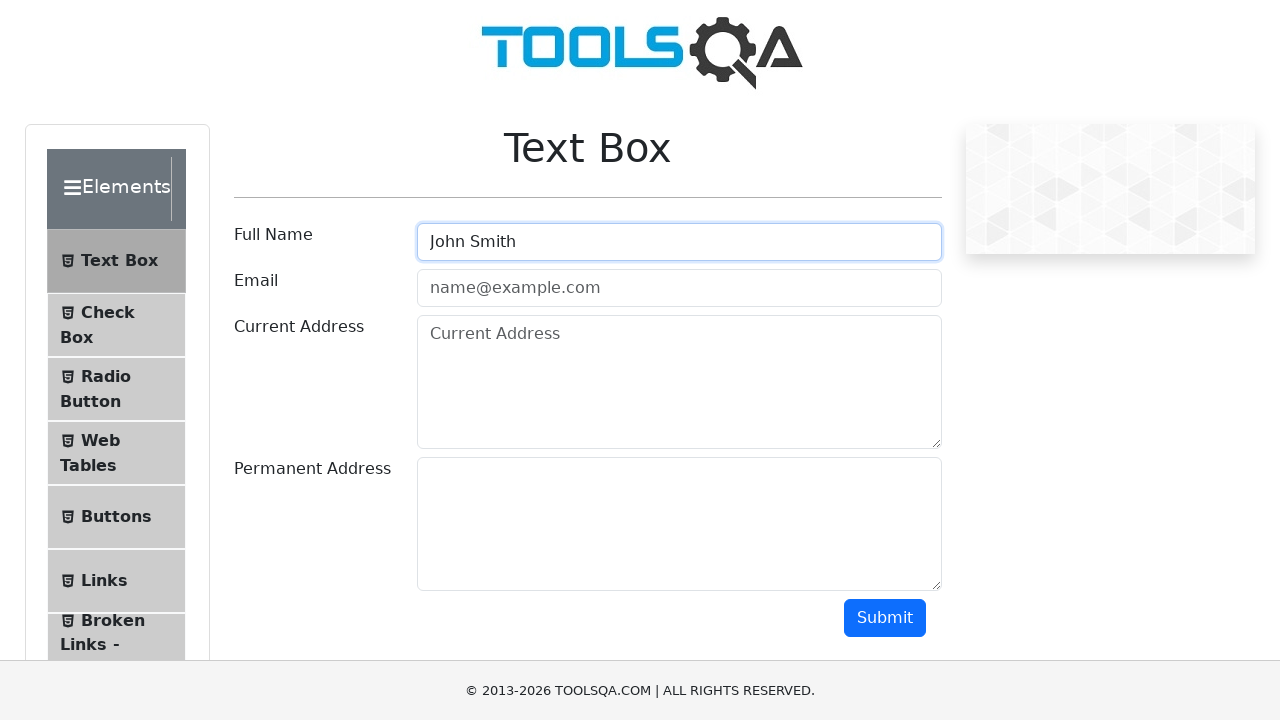

Filled email field with 'john.smith@example.com' on #userEmail
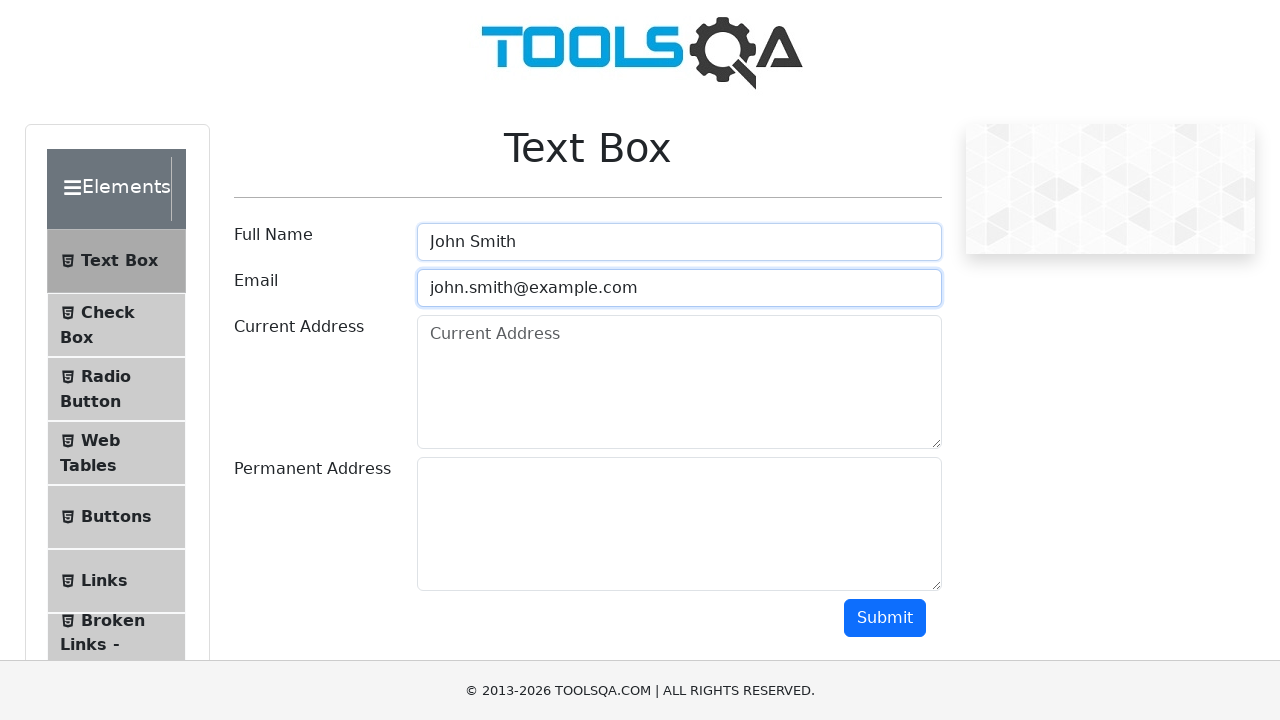

Filled current address field with '456 Oak Street, New York, NY' on #currentAddress
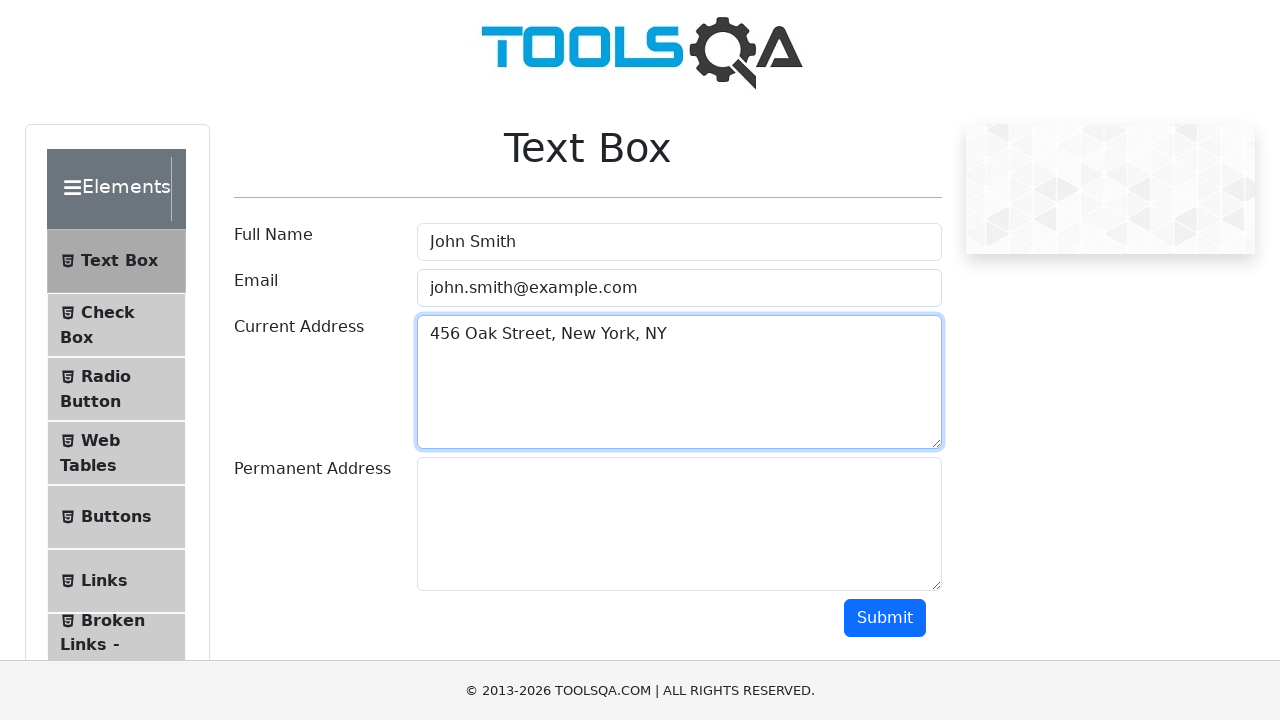

Filled permanent address field with '789 Pine Avenue, Boston, MA' on #permanentAddress
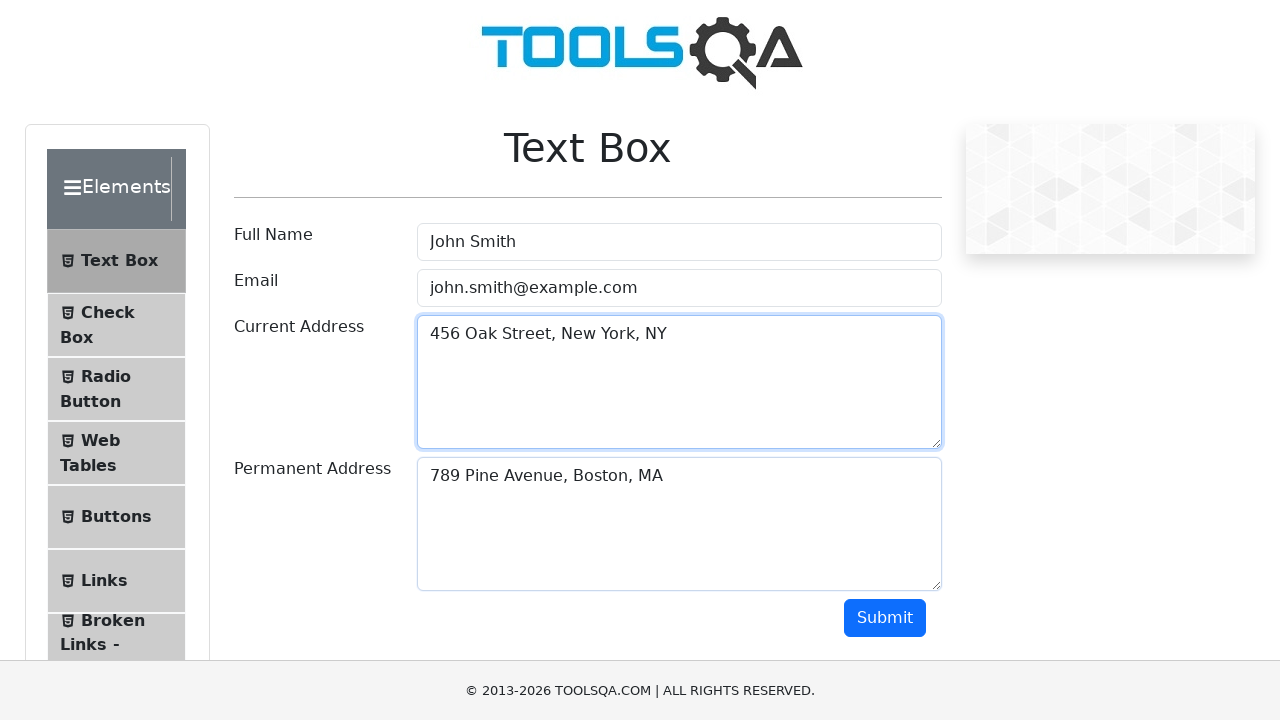

Clicked submit button to submit the form at (885, 618) on #submit
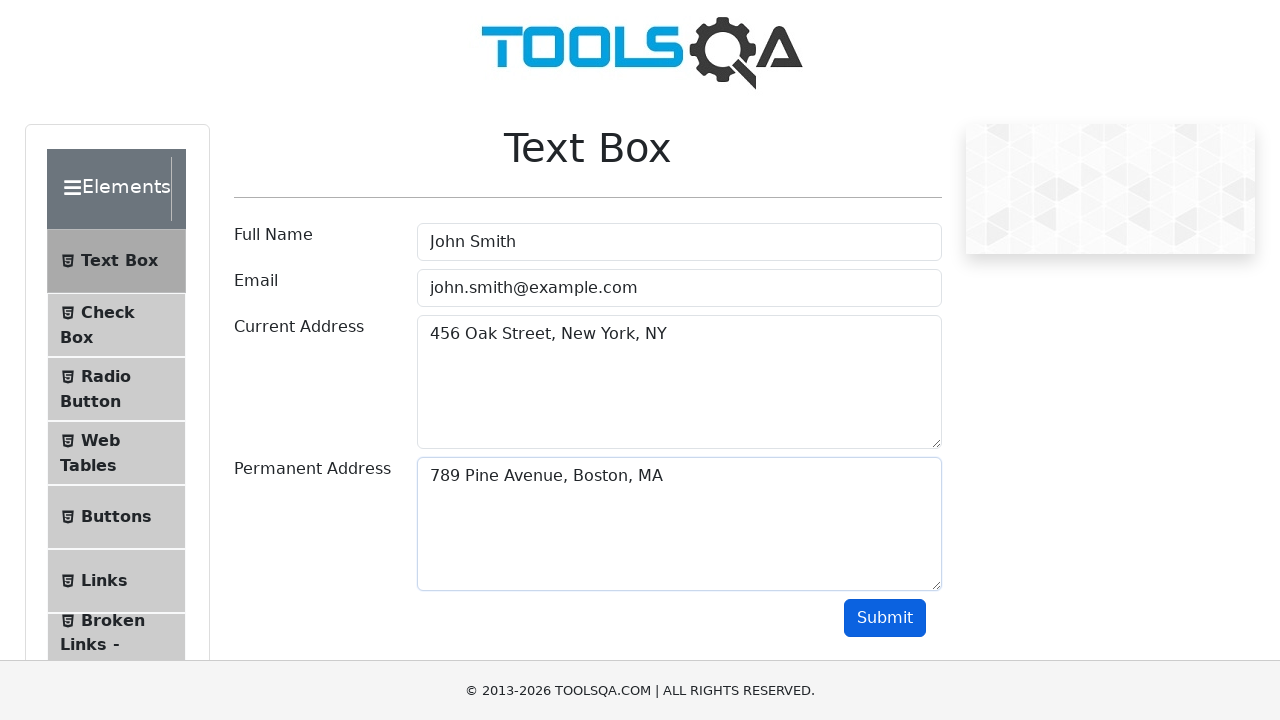

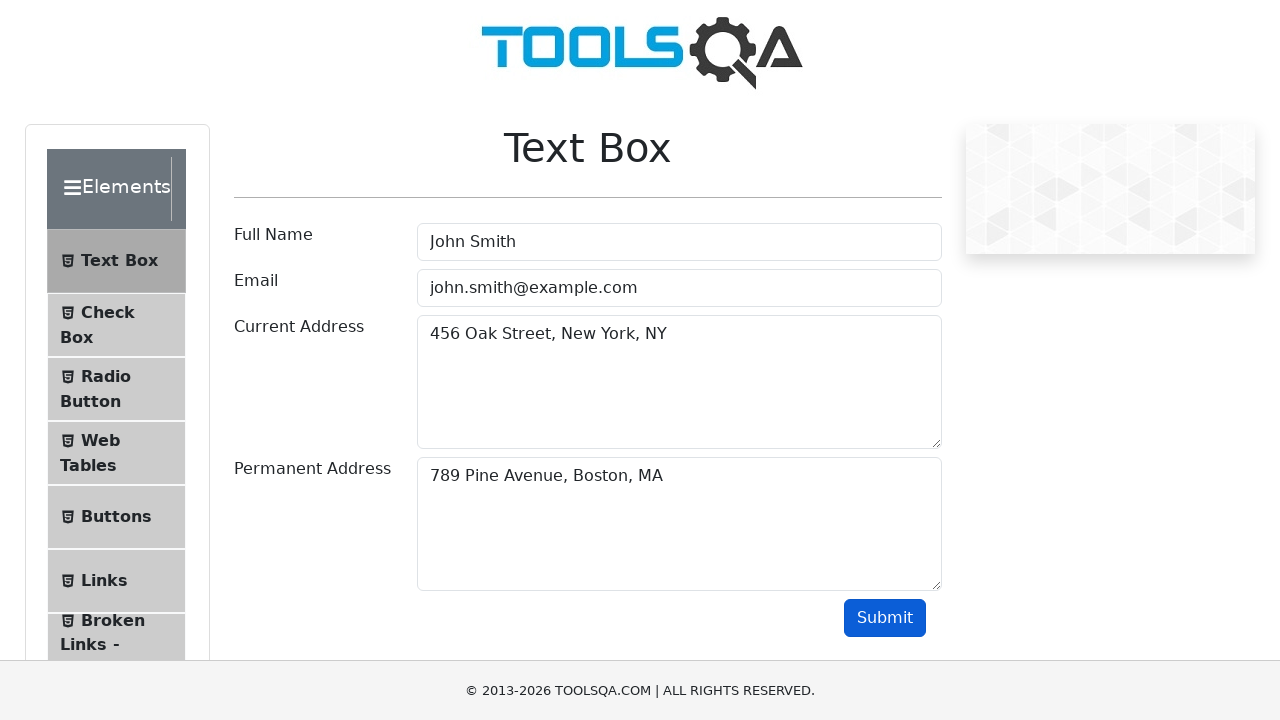